Tests programming languages dropdown by verifying it's enabled, selecting the last option, and checking that C++ is not in the list

Starting URL: http://letcode.in/dropdowns

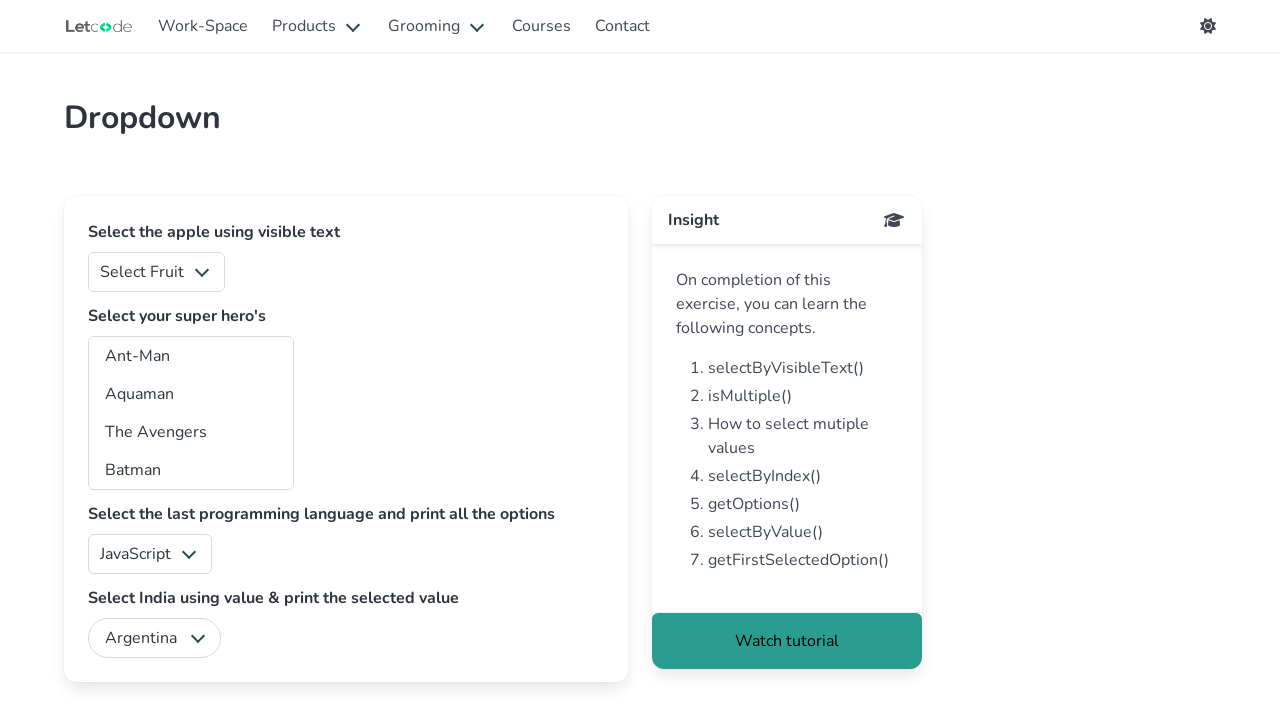

Located programming languages dropdown element
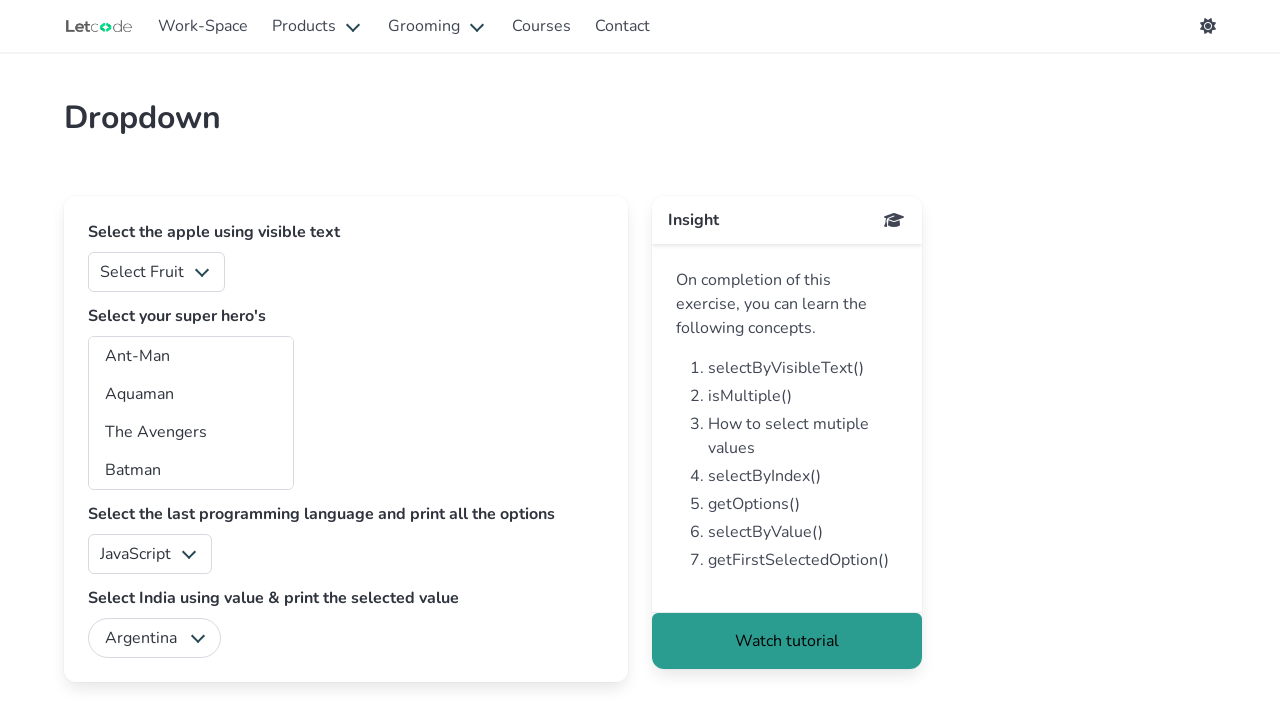

Verified that programming languages dropdown is enabled
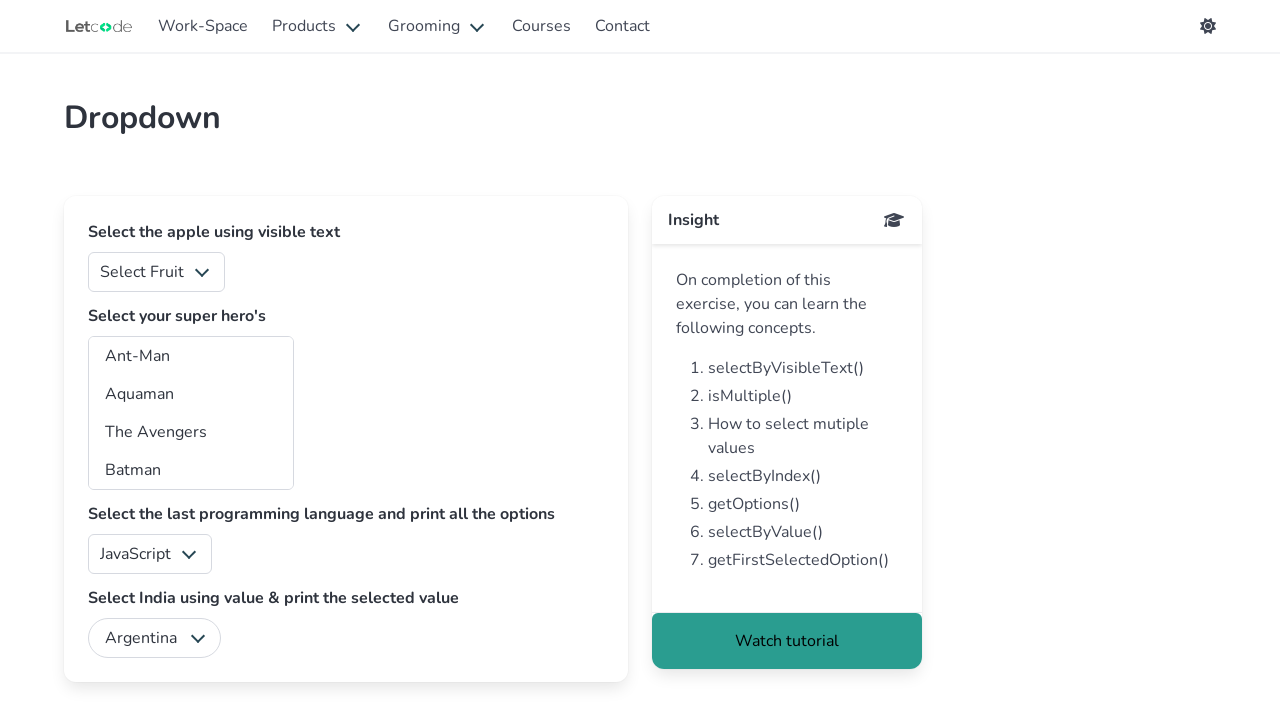

Retrieved all dropdown options
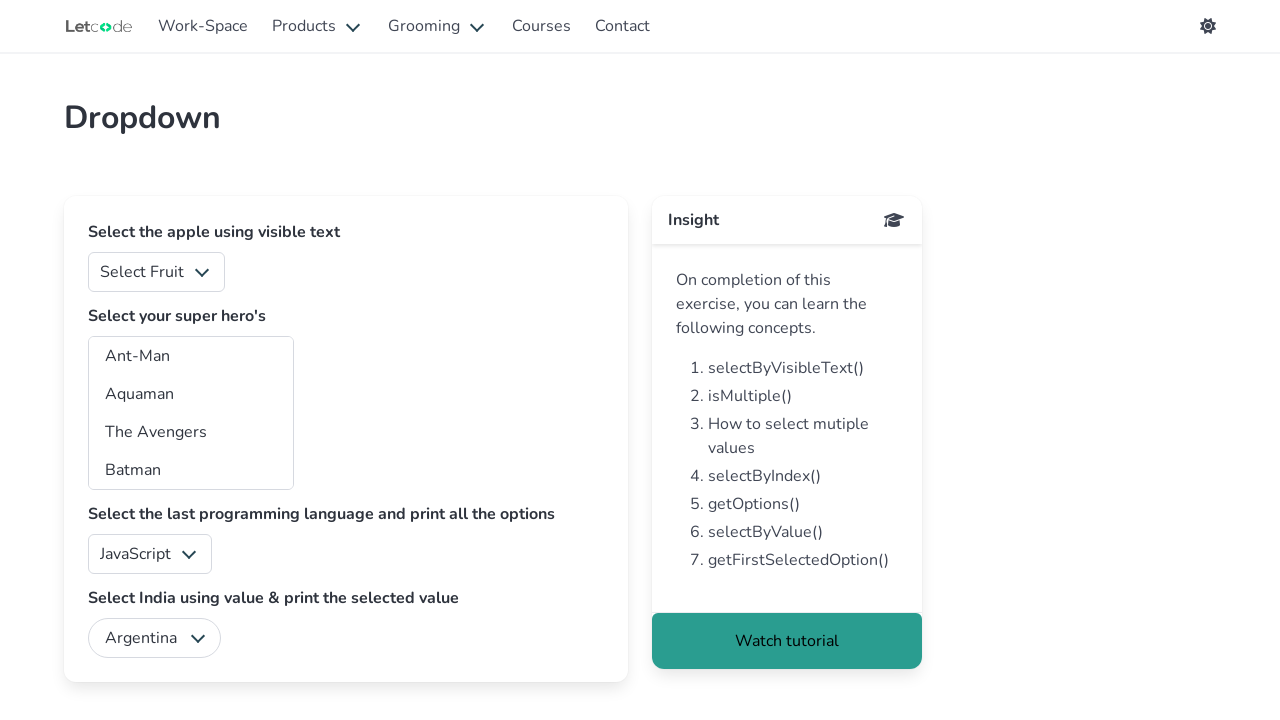

Calculated last option index: 4
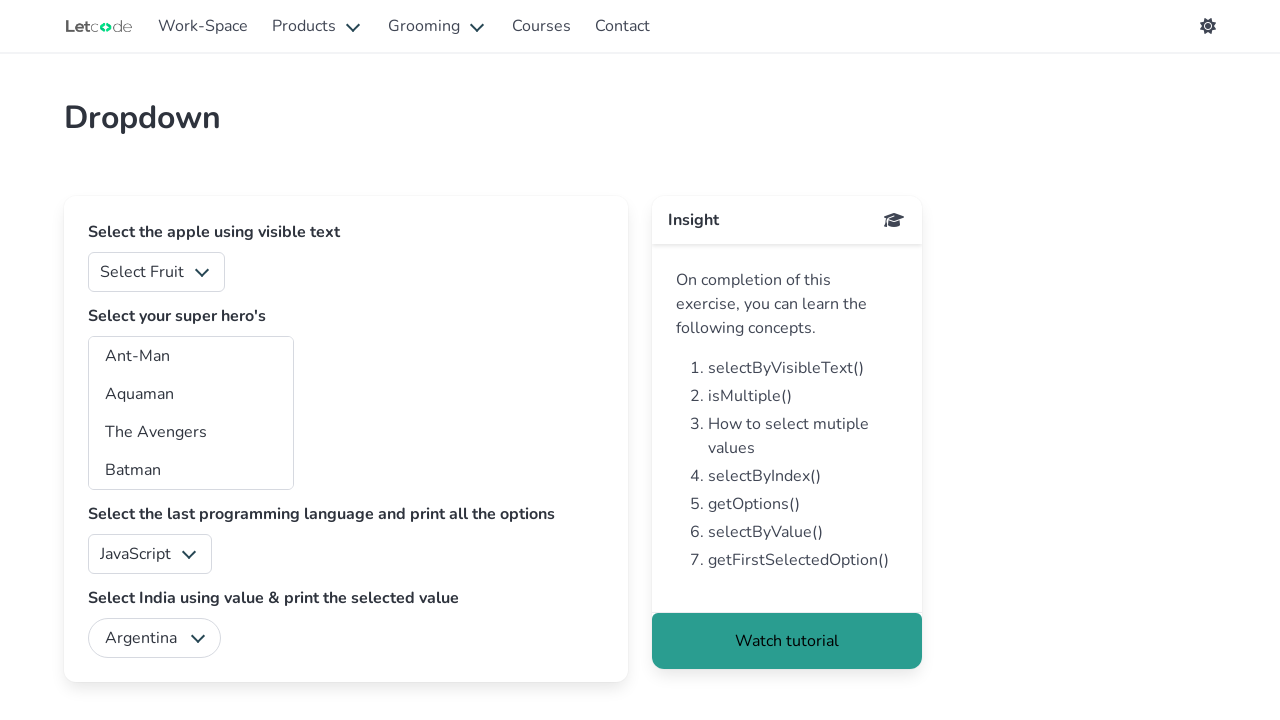

Selected the last option in the dropdown on #lang
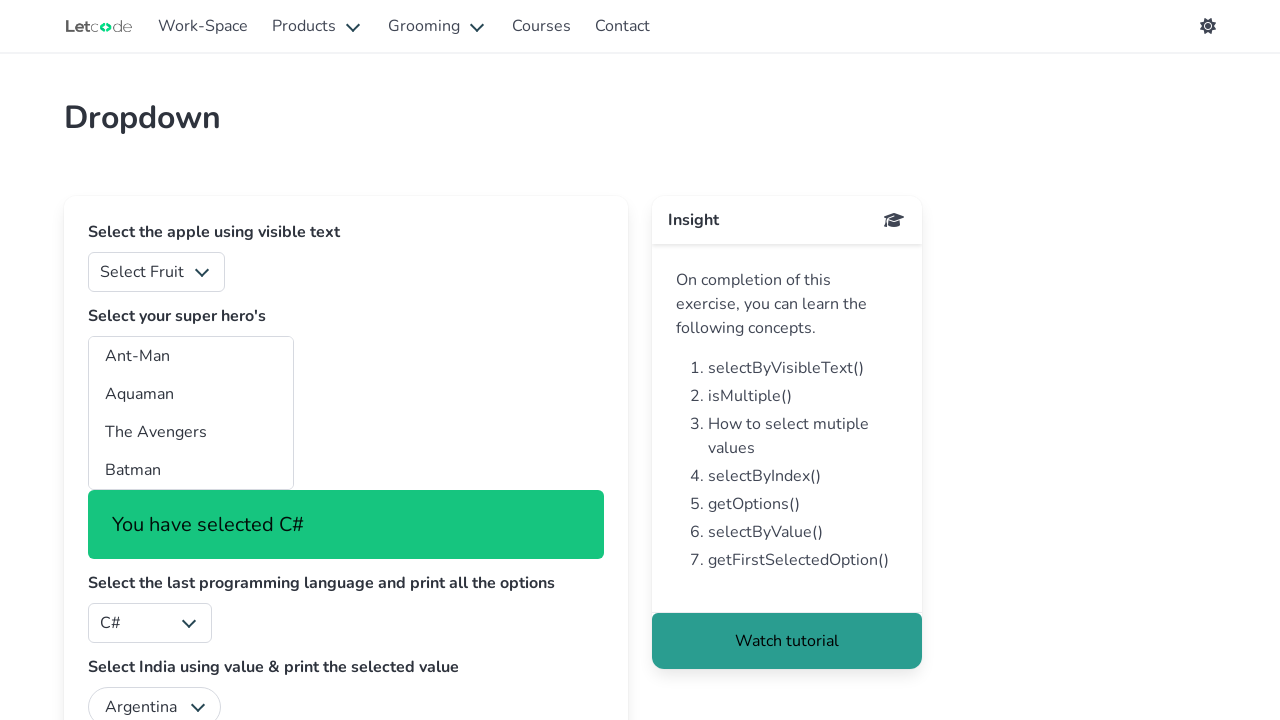

Retrieved selected dropdown value: sharp
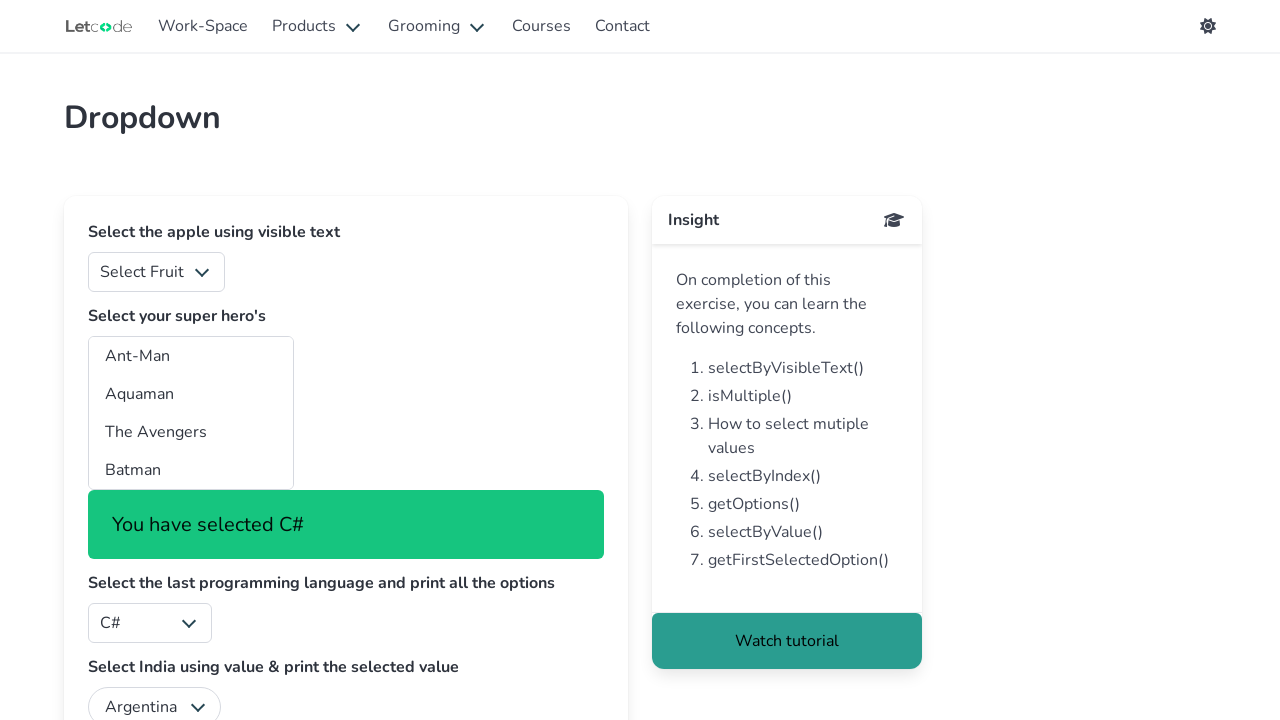

Retrieved selected option text: C#
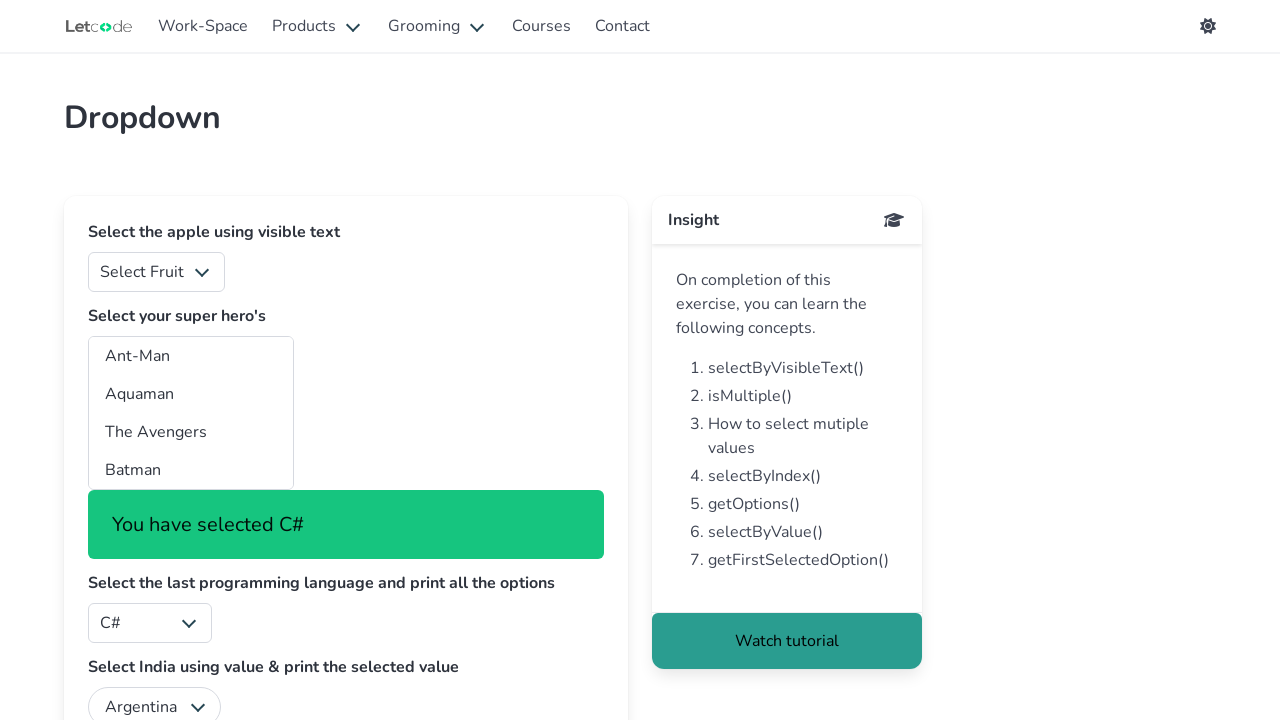

Verified that C# is the selected option
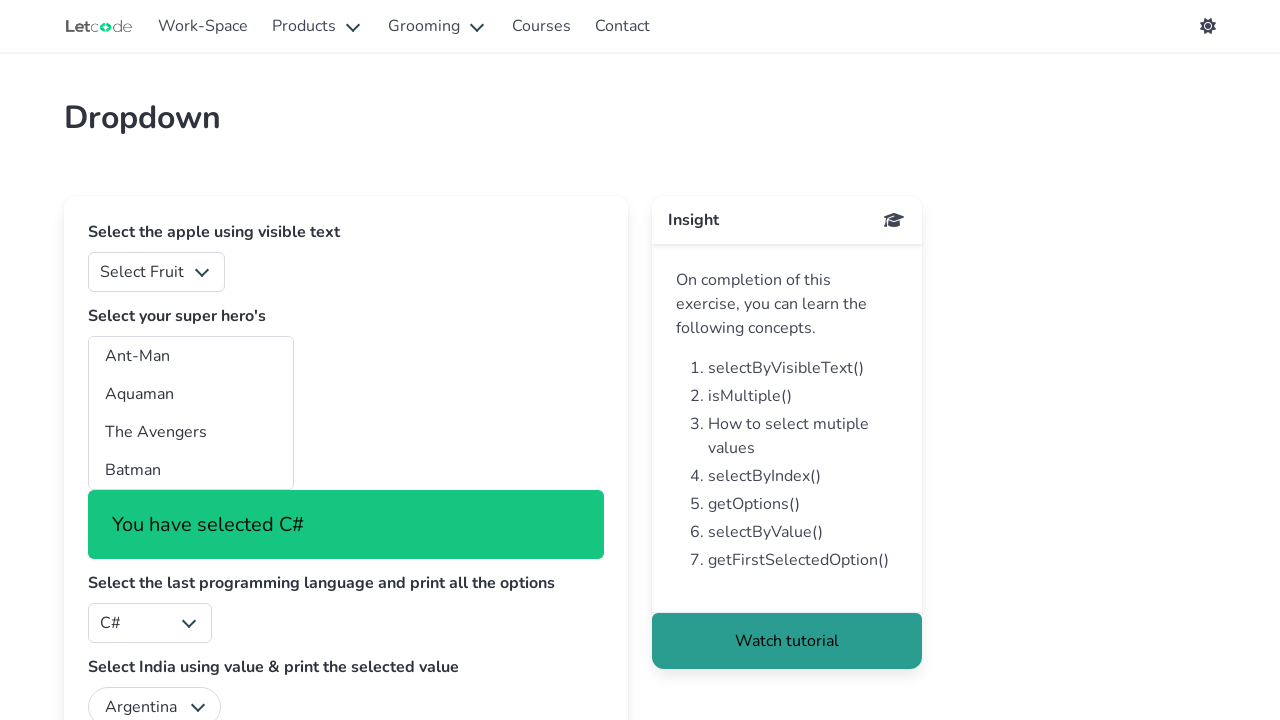

Extracted text content from all dropdown options
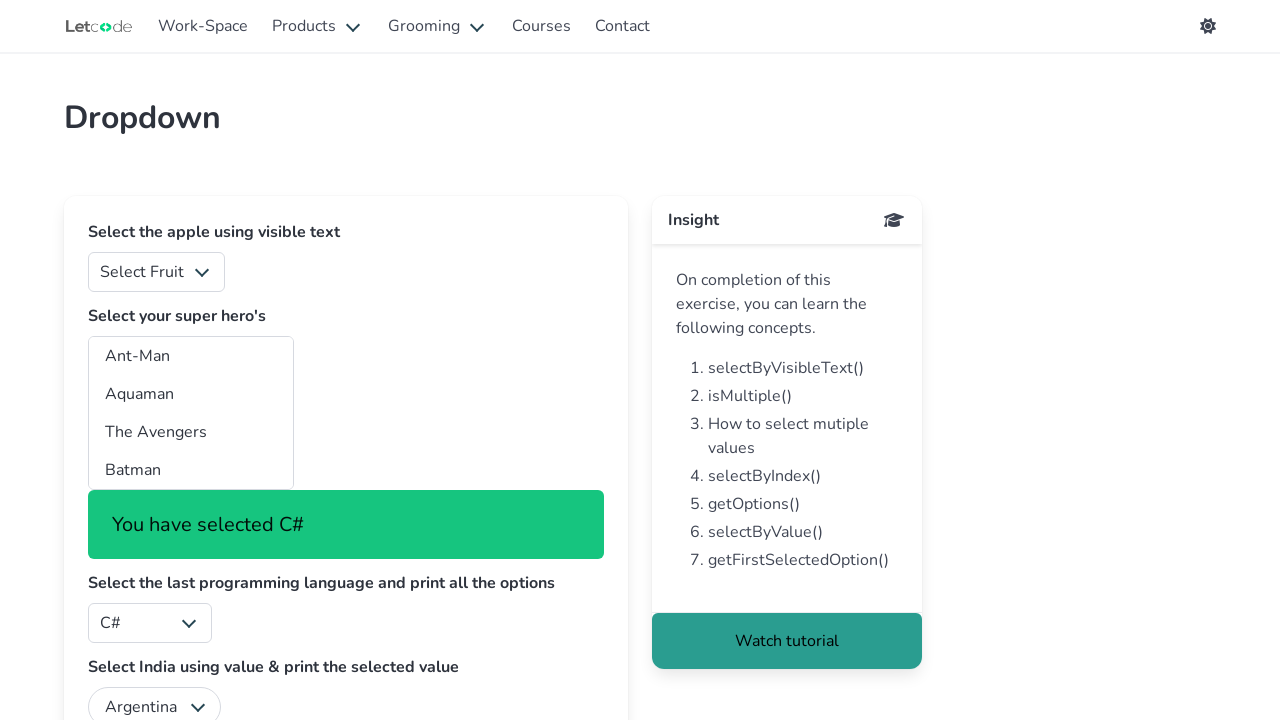

Verified that C++ is not present in any dropdown option
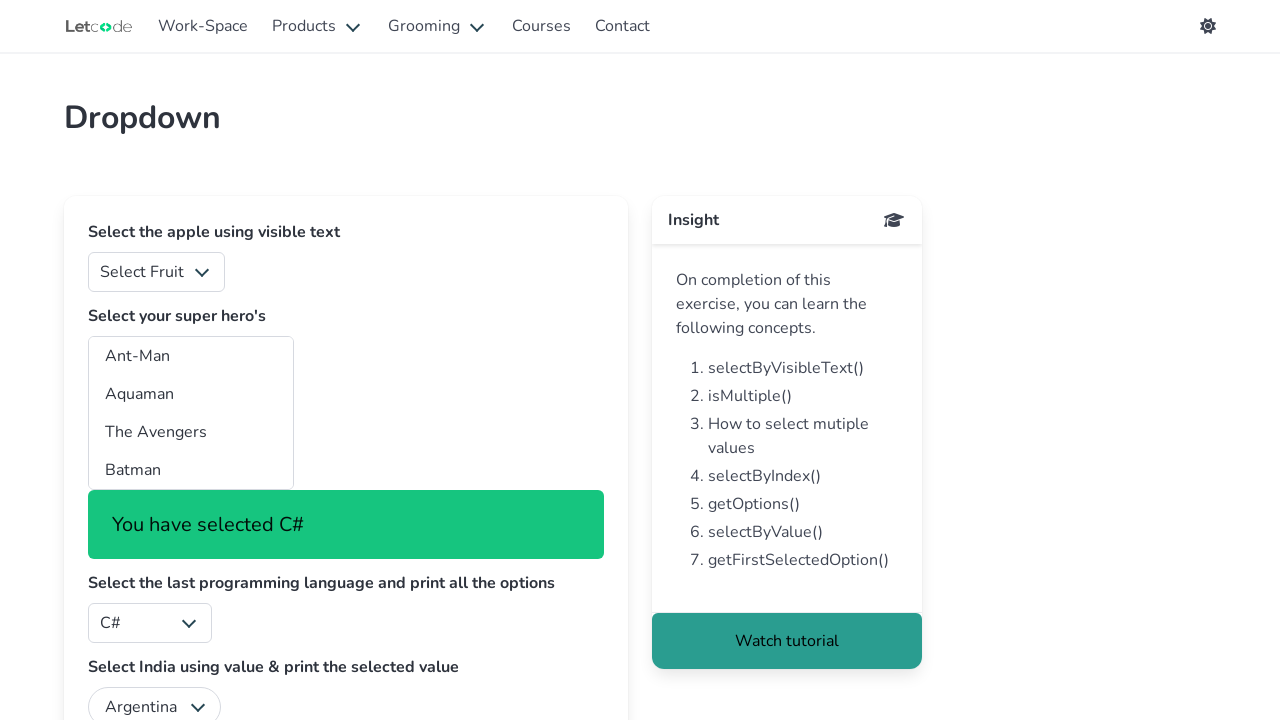

Printed all available dropdown options
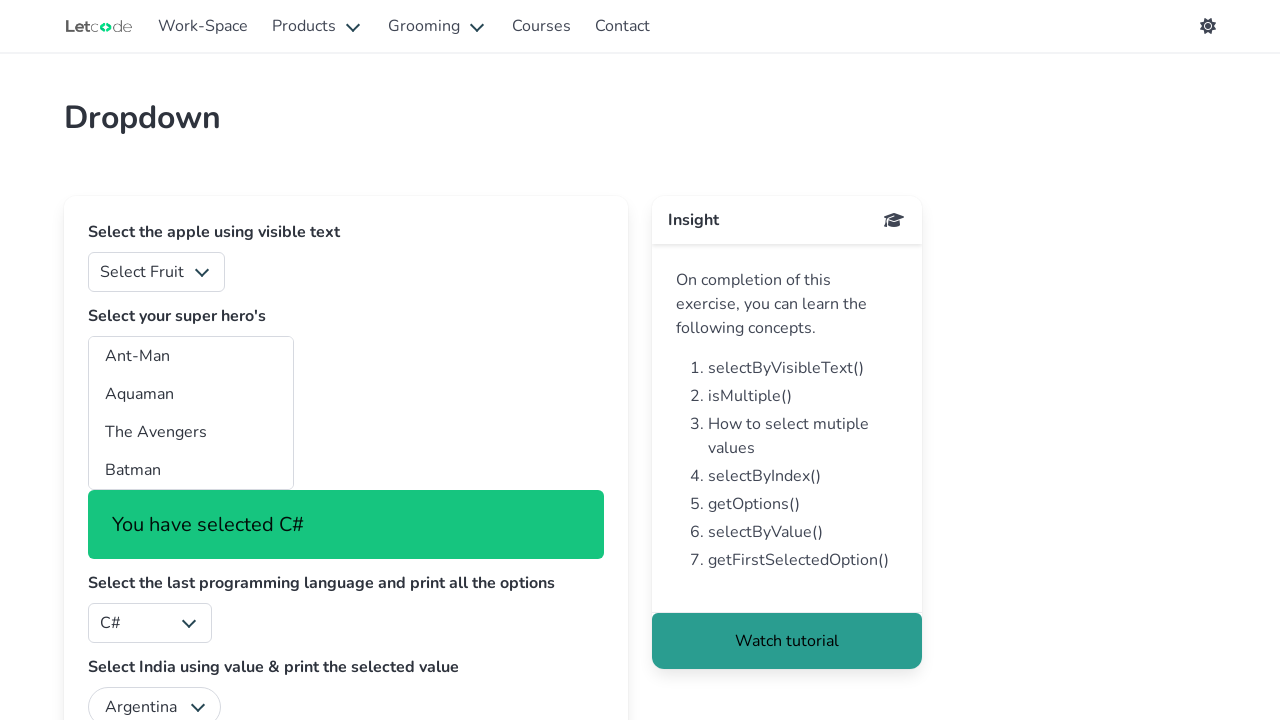

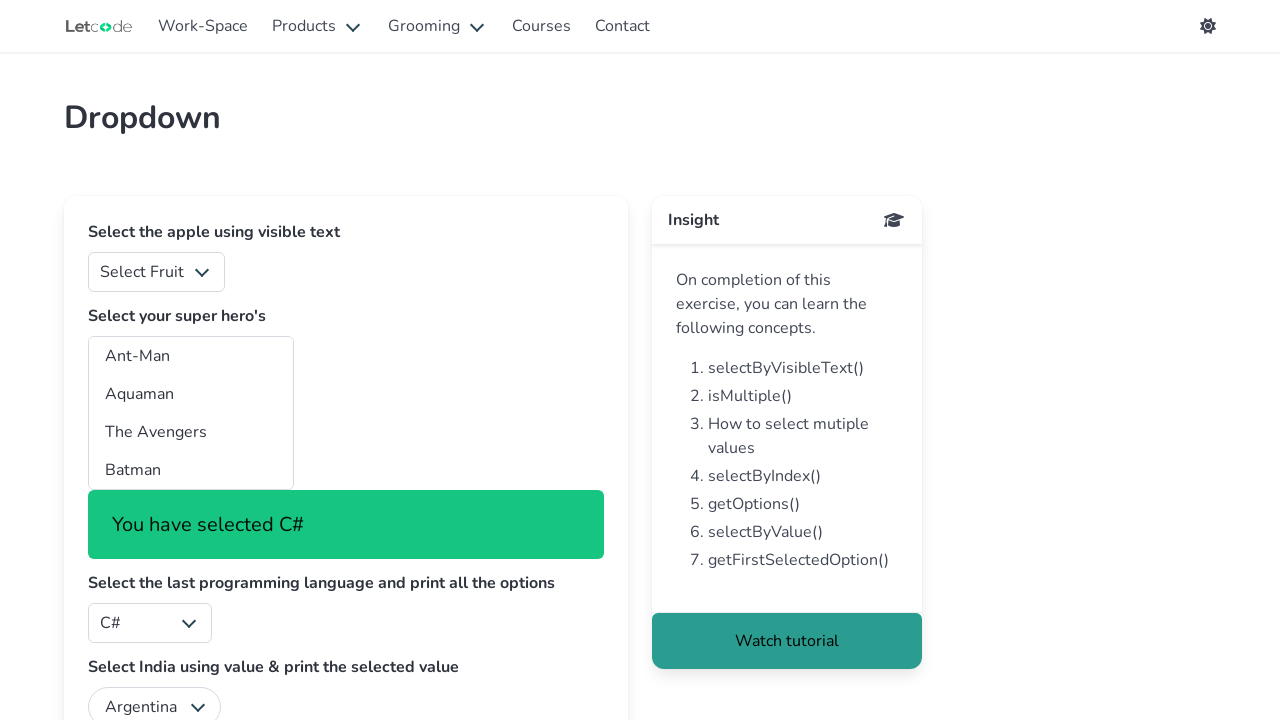